Tests JavaScript alert, confirm, and prompt dialogs on a demo page by clicking buttons that trigger each type of popup, interacting with them (accepting, dismissing, entering text), and verifying the output messages.

Starting URL: https://www.hyrtutorials.com/p/alertsdemo.html

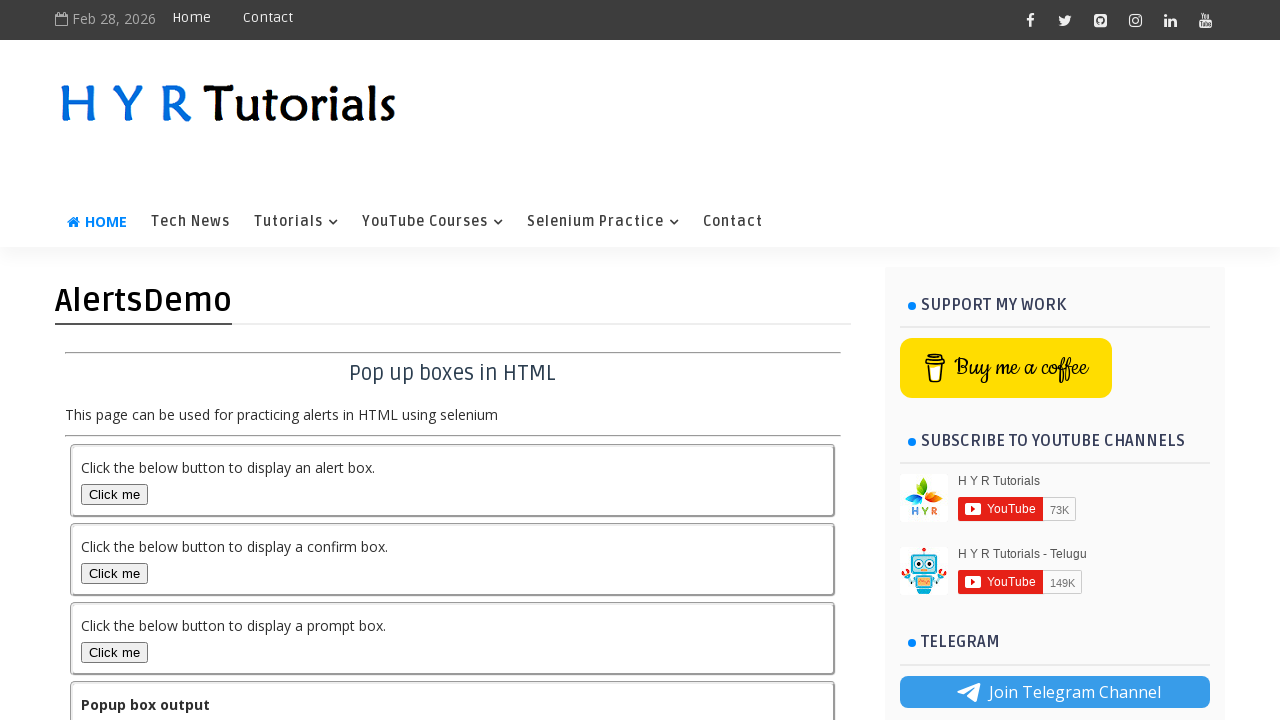

Set up dialog handler to accept alert box
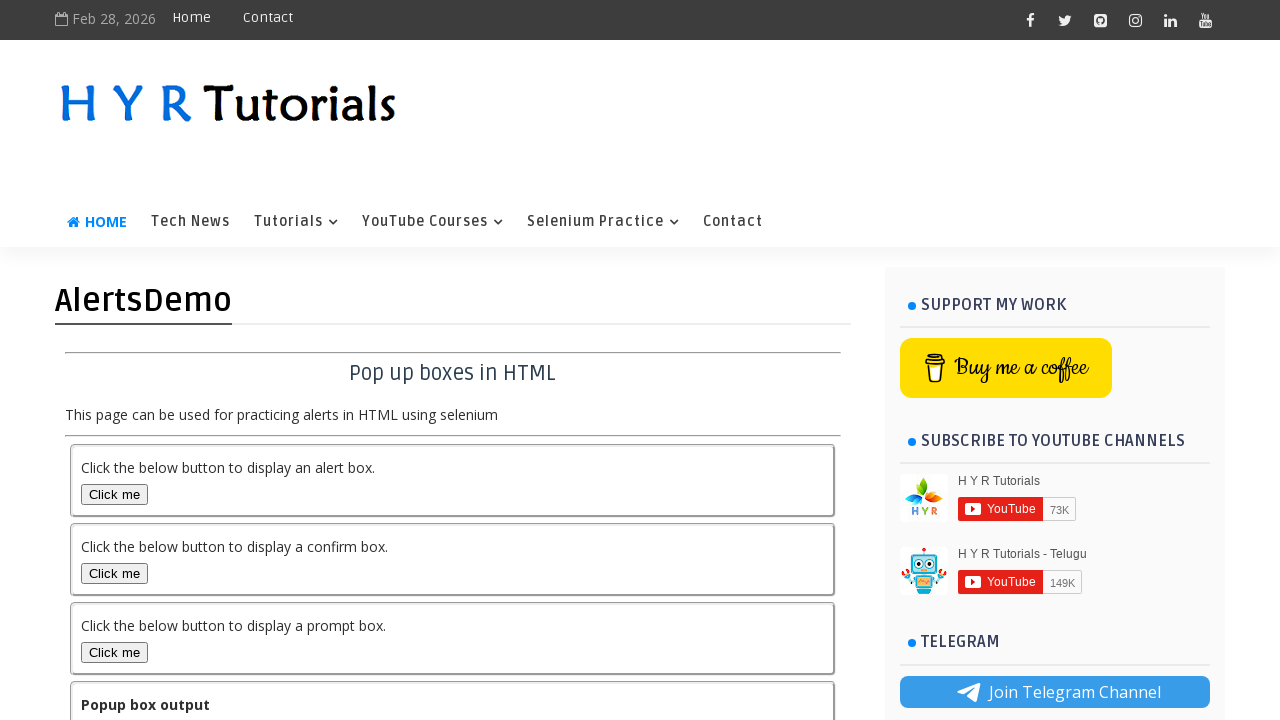

Clicked alert box button at (114, 494) on #alertBox
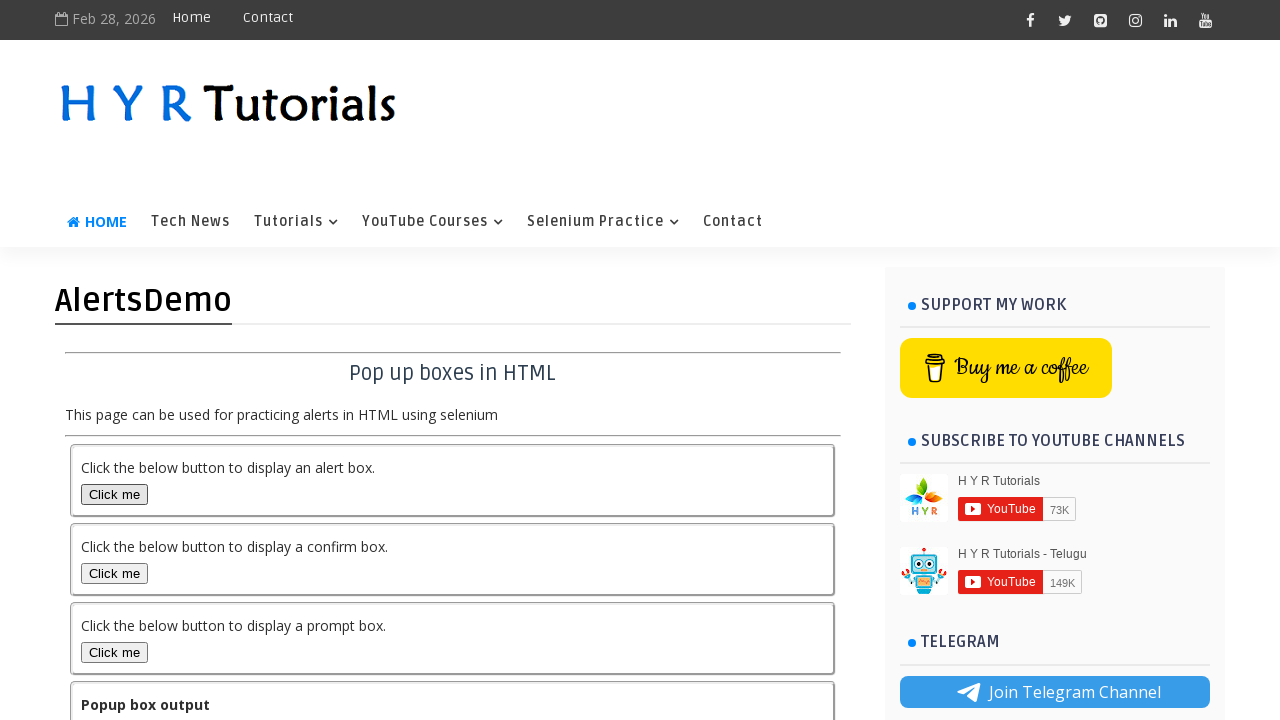

Output message element loaded after alert
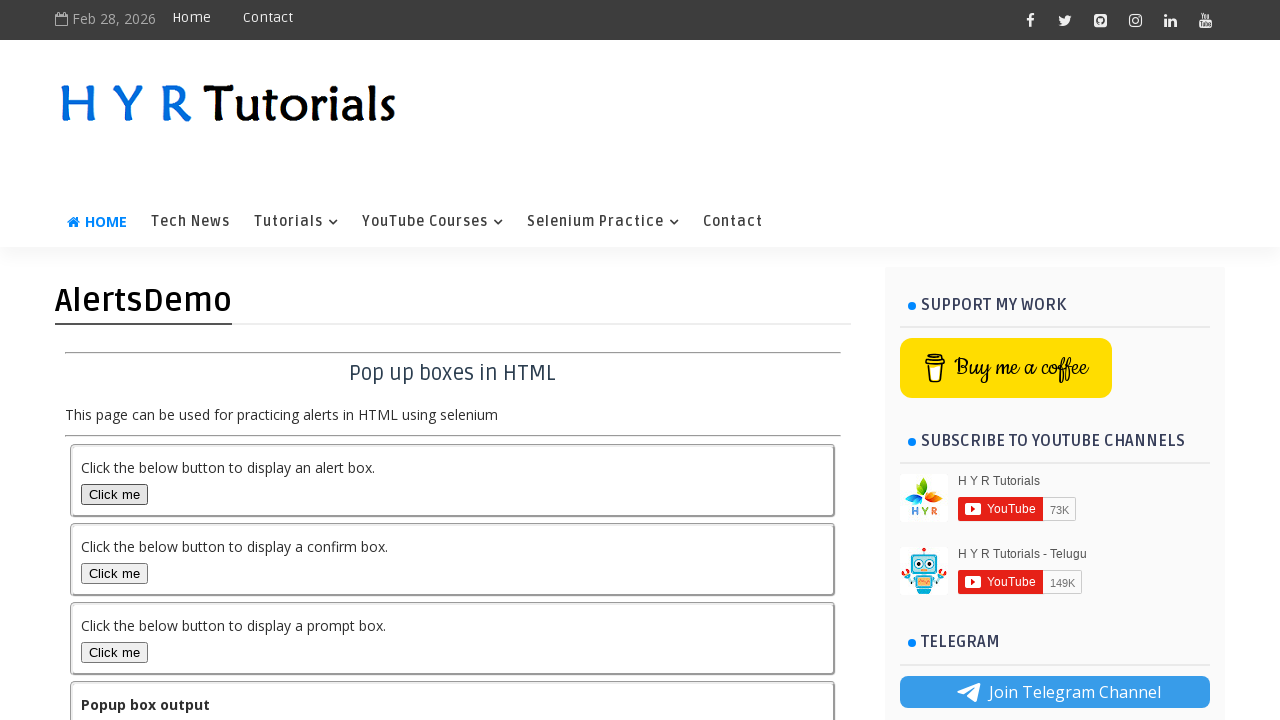

Located output element
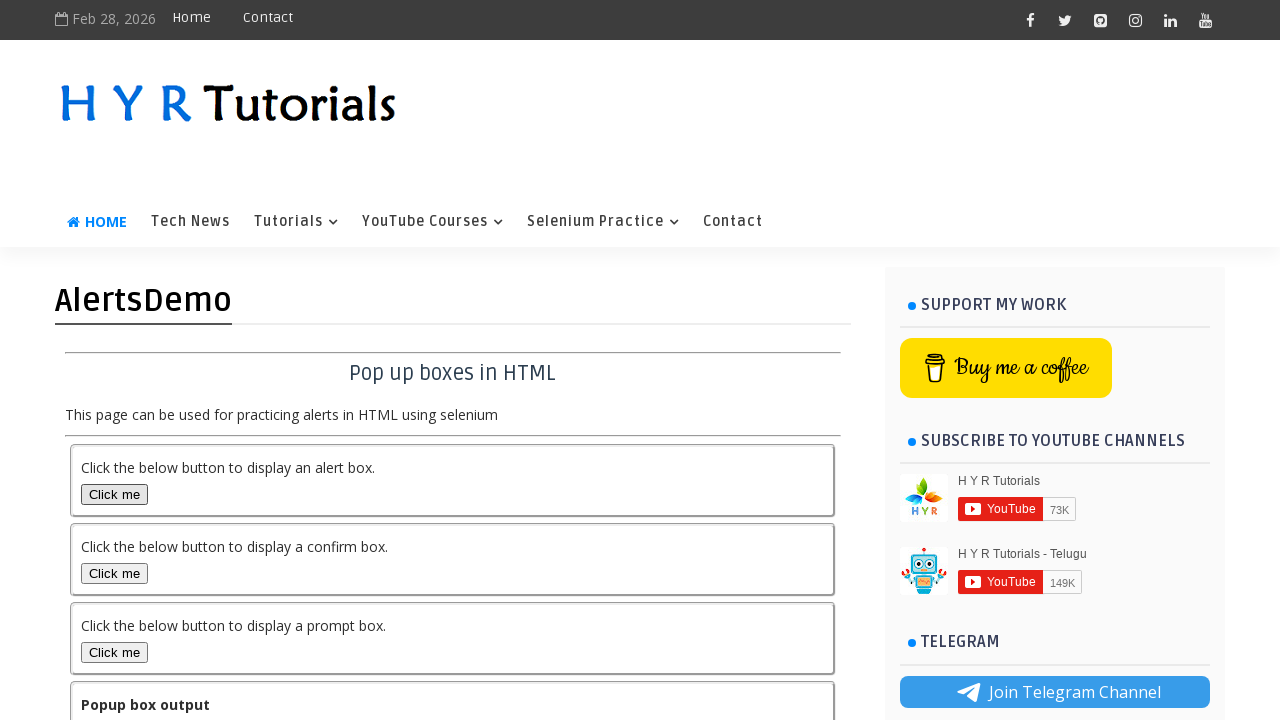

Set up dialog handler to dismiss confirm box
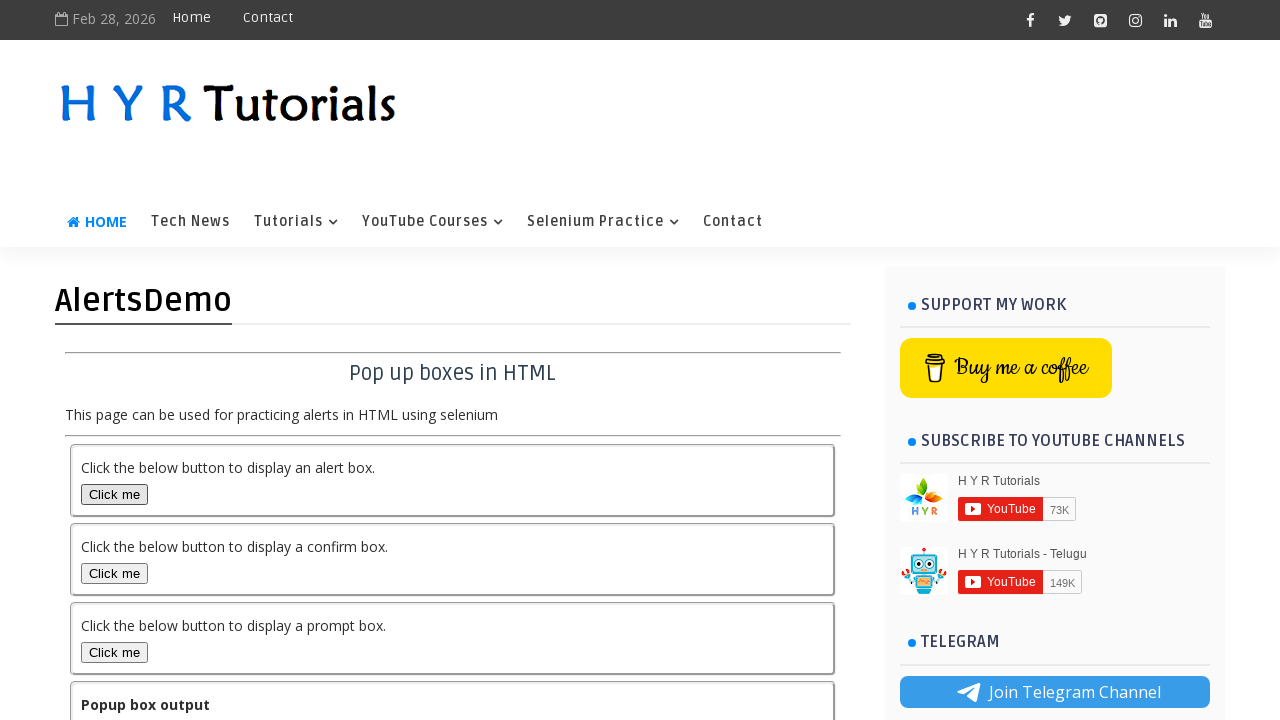

Clicked confirm box button at (114, 573) on #confirmBox
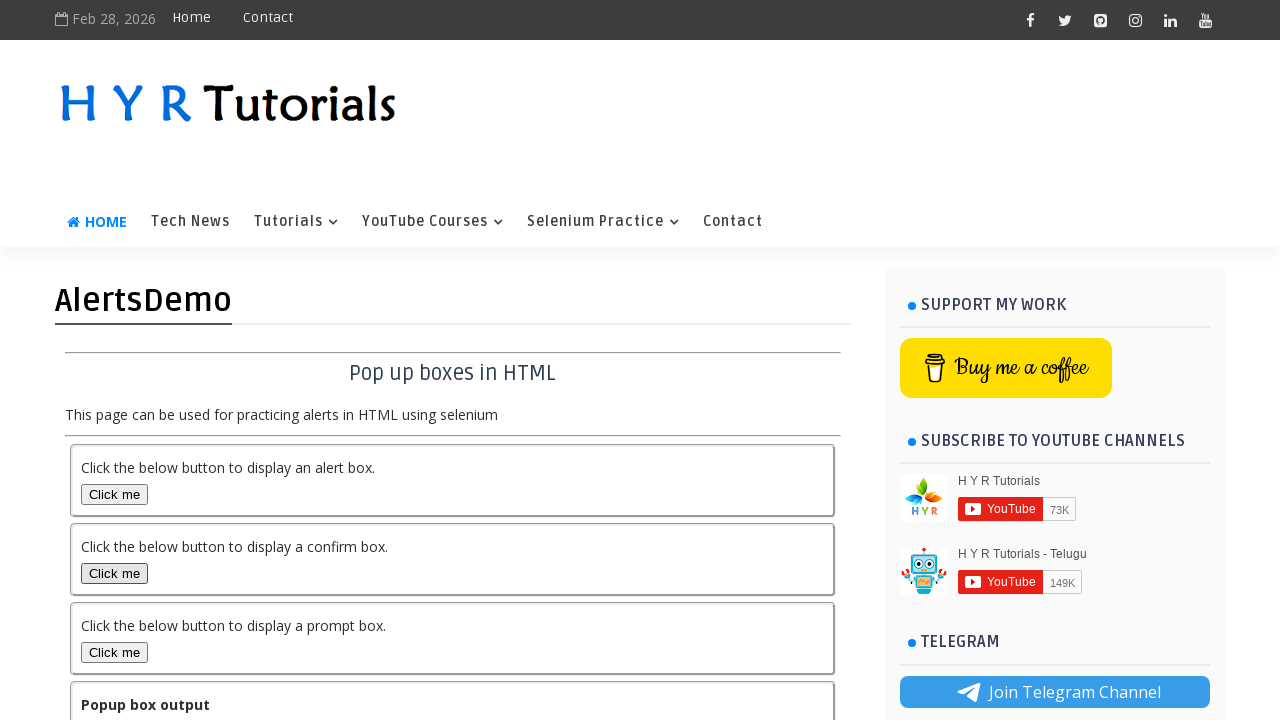

Waited 500ms for output to update after confirm dismissal
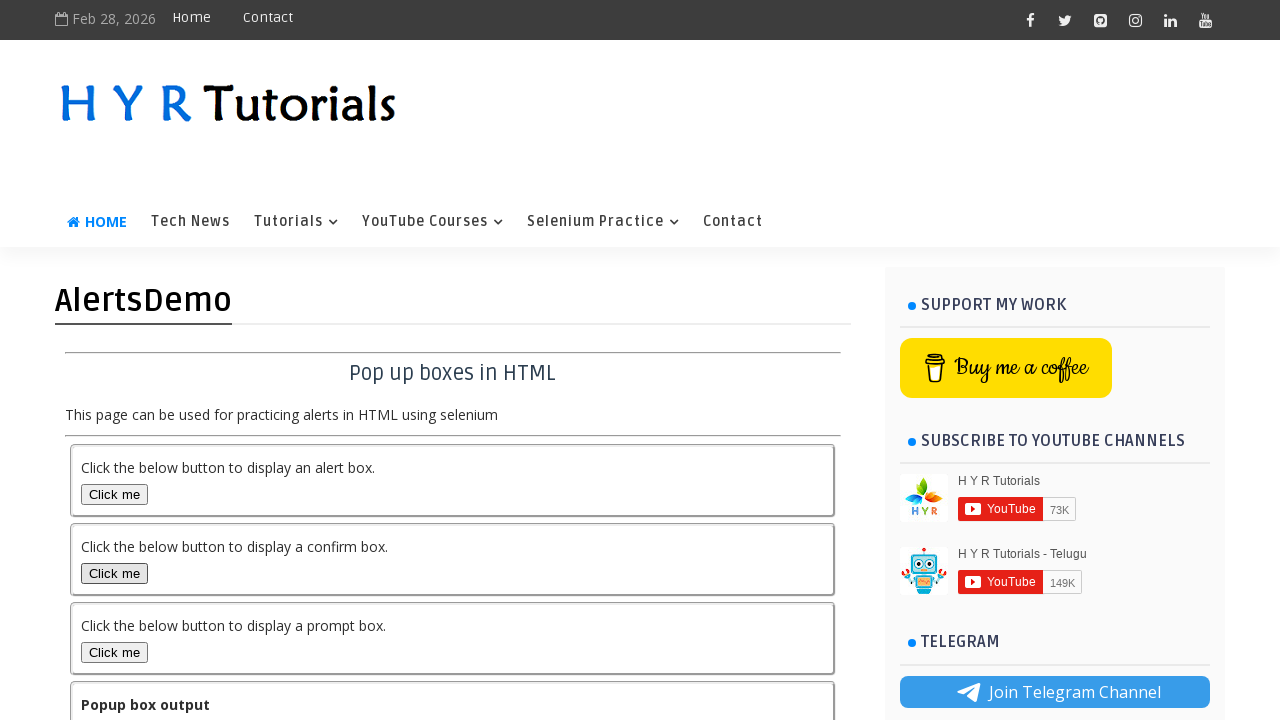

Set up dialog handler to accept prompt box with text 'Homework is important'
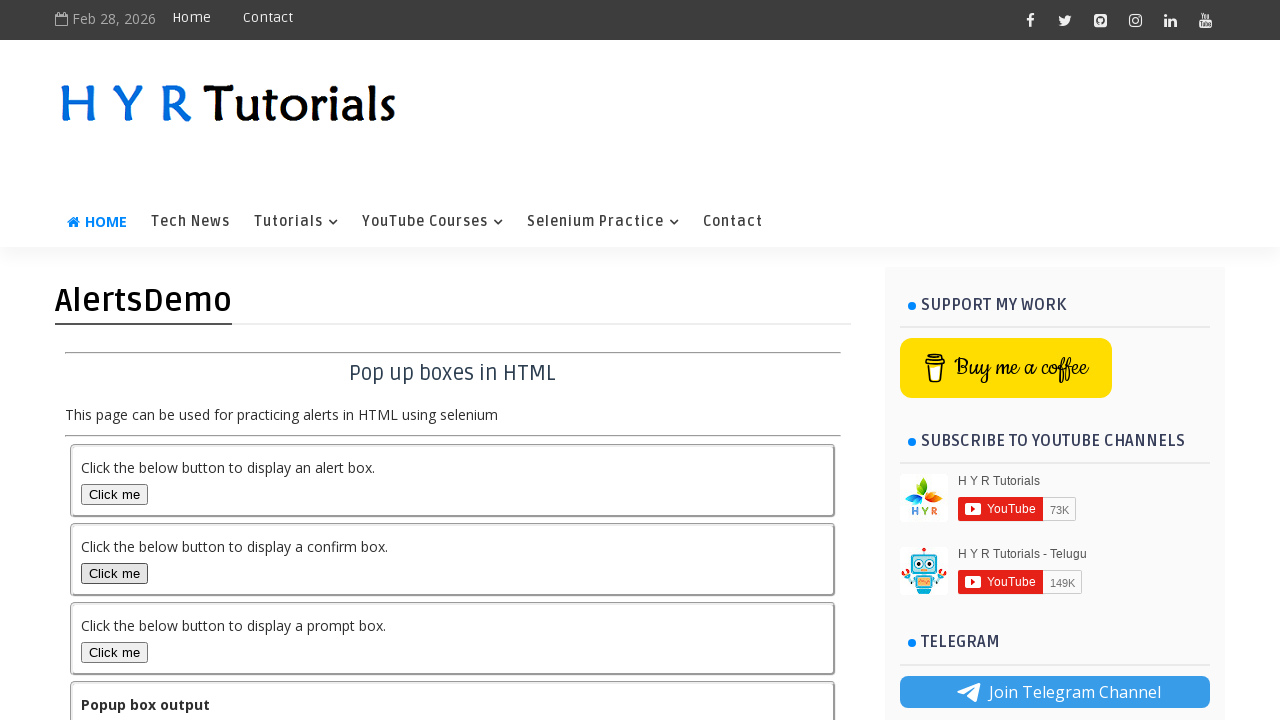

Clicked prompt box button at (114, 652) on #promptBox
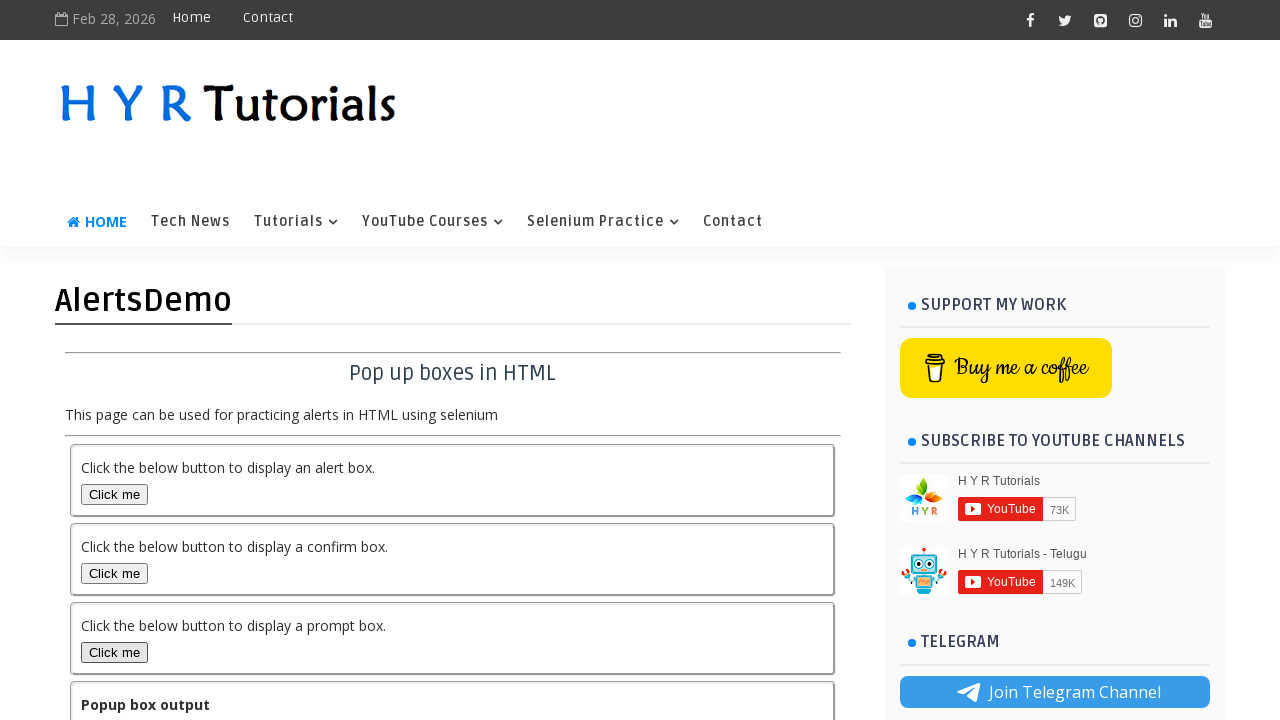

Waited 500ms for output to update after prompt submission
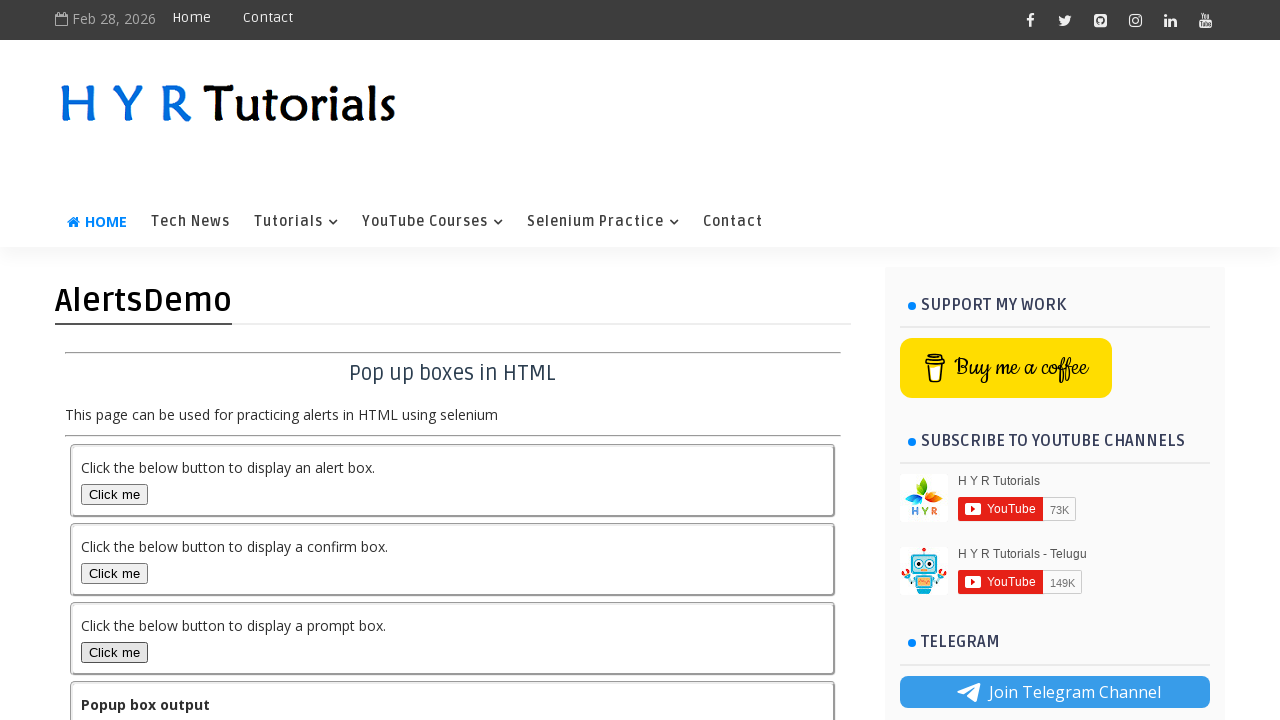

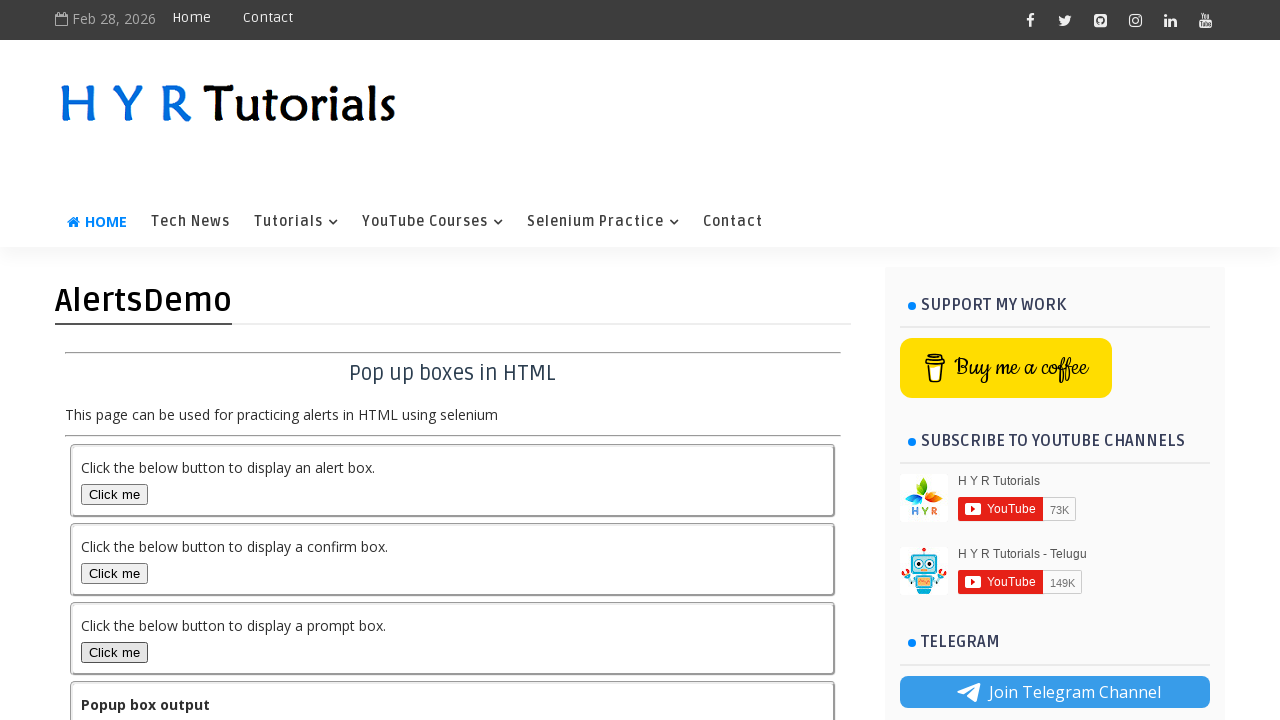